Tests radio button functionality by clicking the "Yes" option and verifying it is selected

Starting URL: https://demoqa.com/radio-button

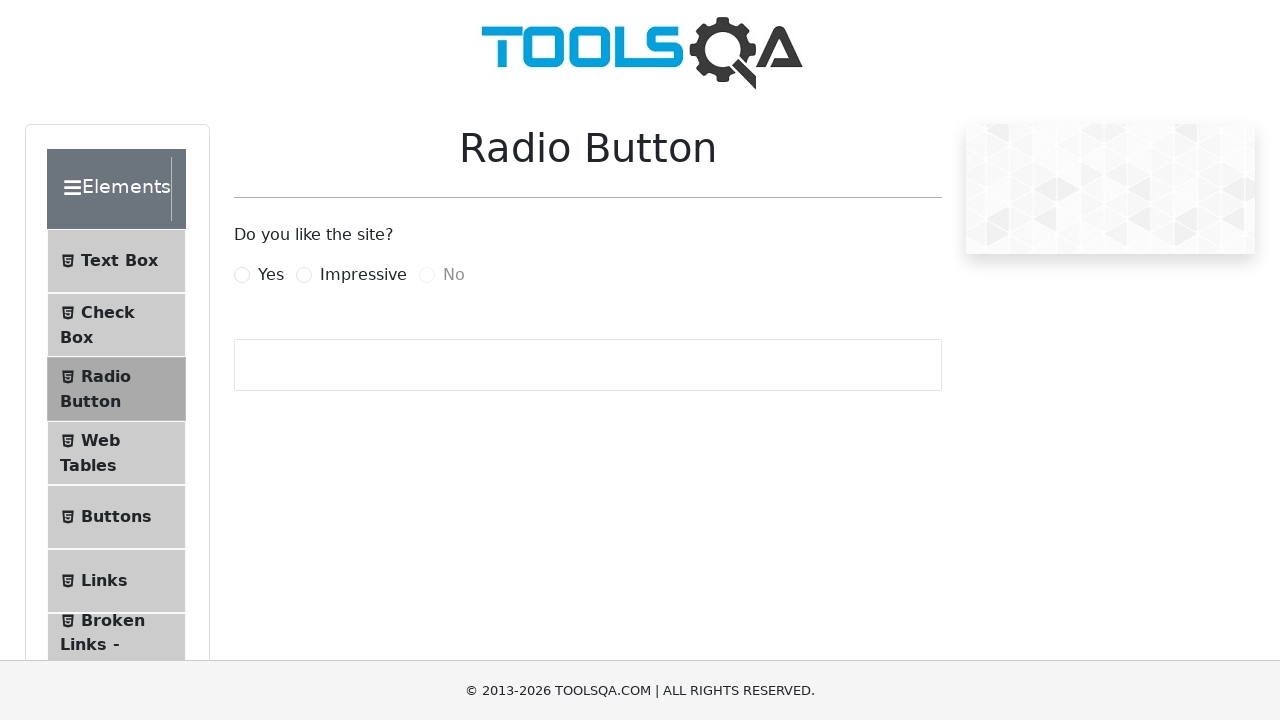

Clicked on the Yes radio button label at (271, 275) on label:has-text('Yes')
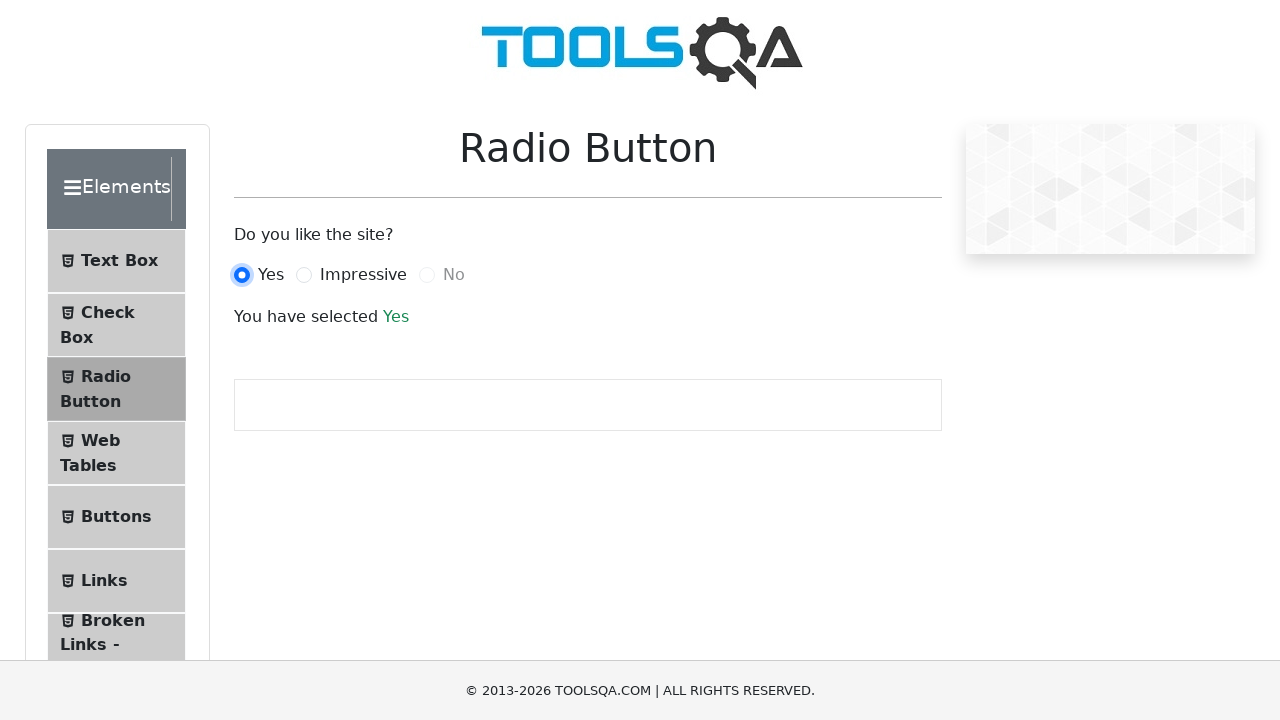

Located the Yes radio button element
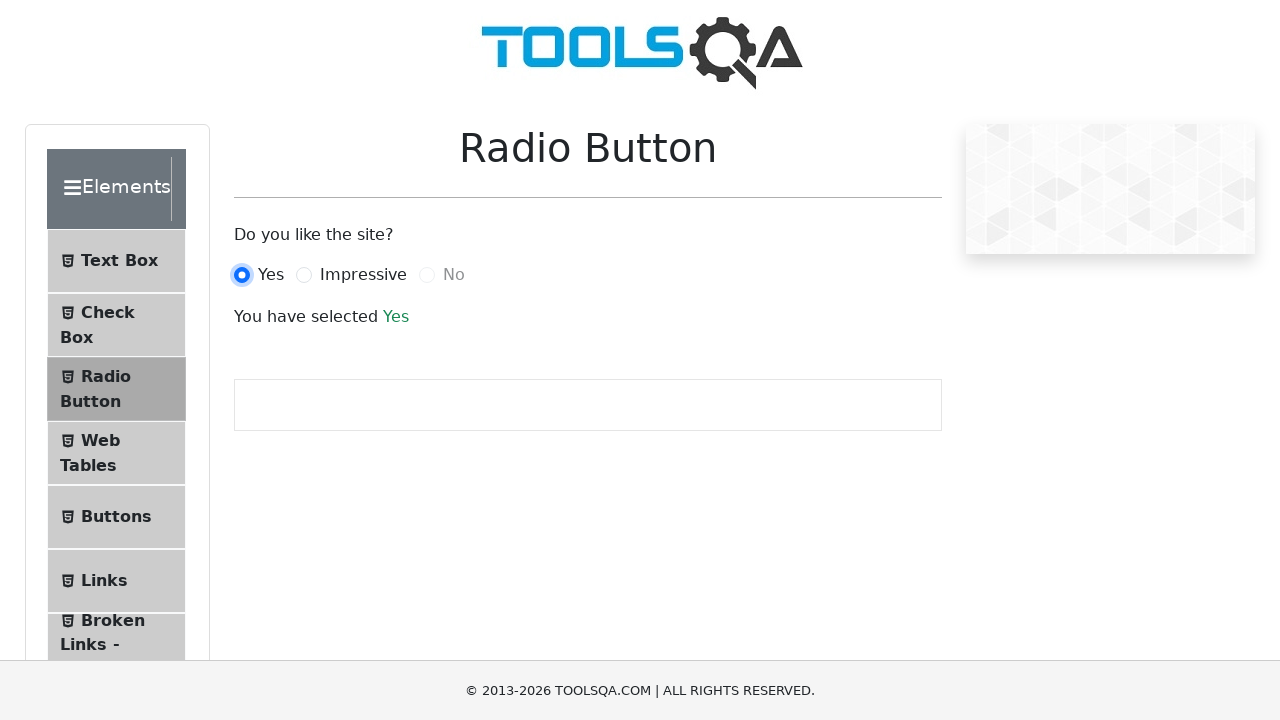

Verified that the Yes radio button is selected
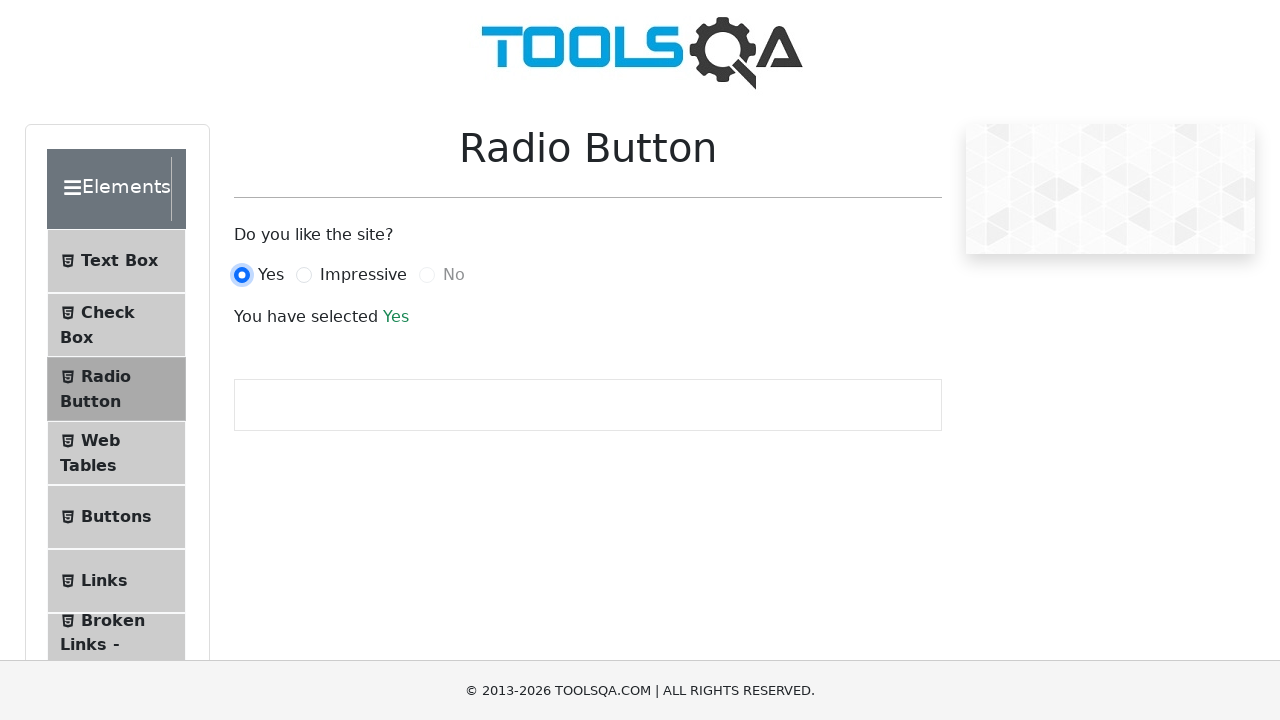

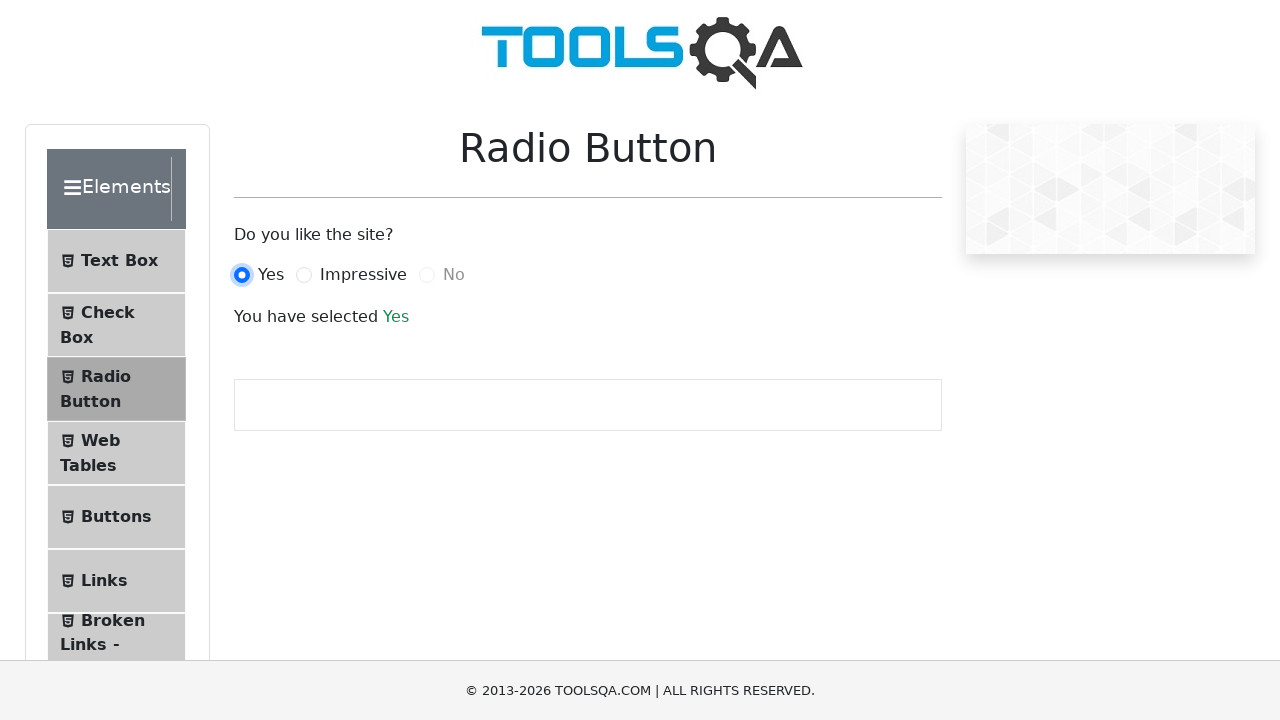